Tests opening a new browser tab by clicking the tab button and switching to it to verify the heading text

Starting URL: https://demoqa.com/browser-windows

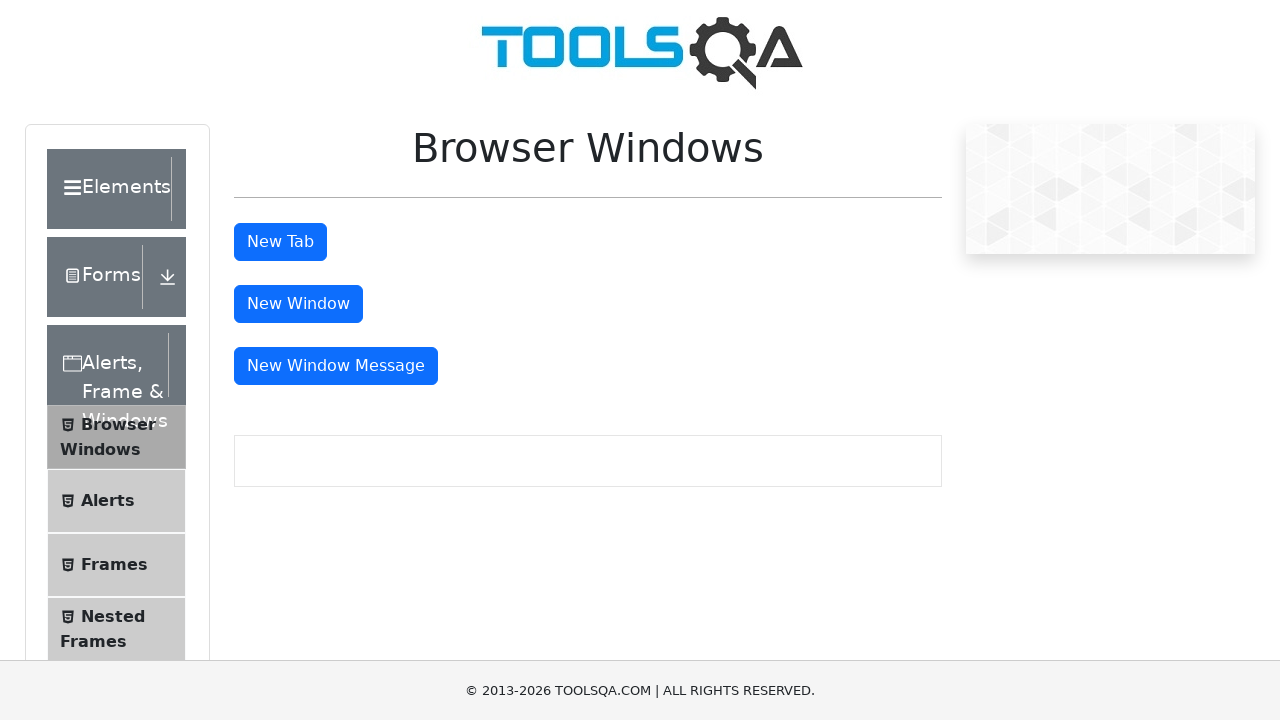

Clicked tab button to open new browser tab at (280, 242) on #tabButton
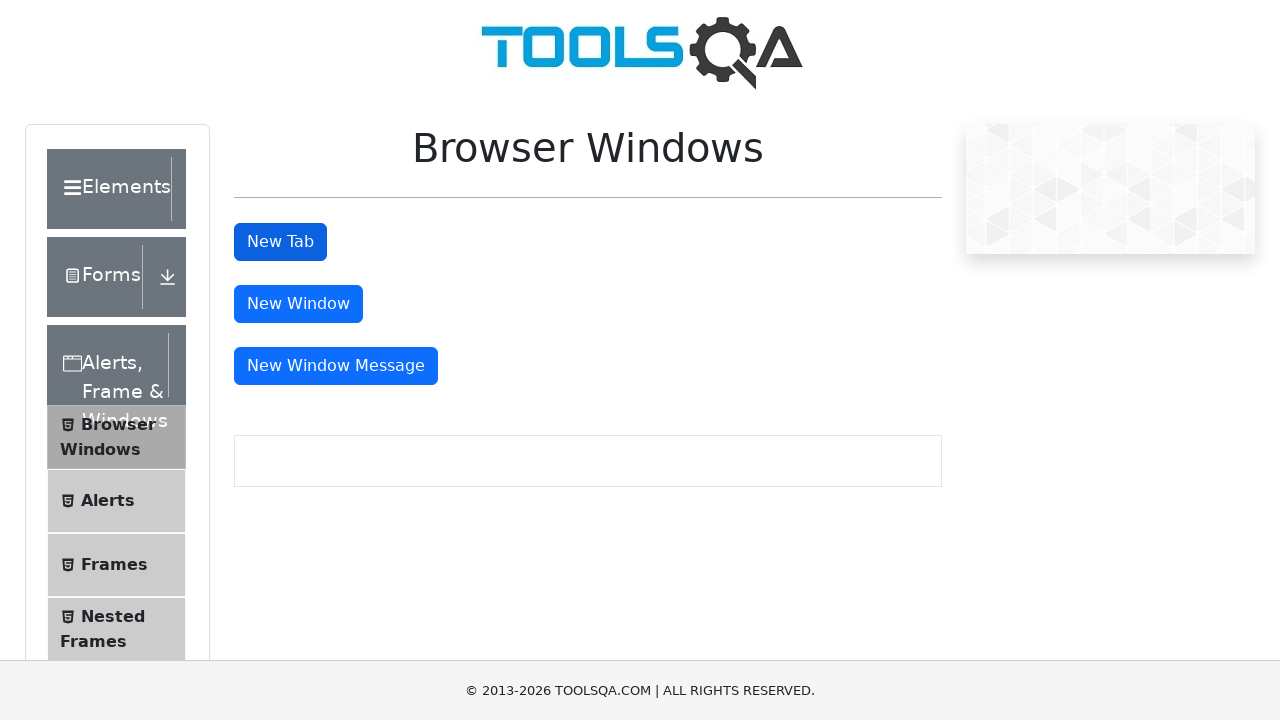

New tab opened and switched to new page object
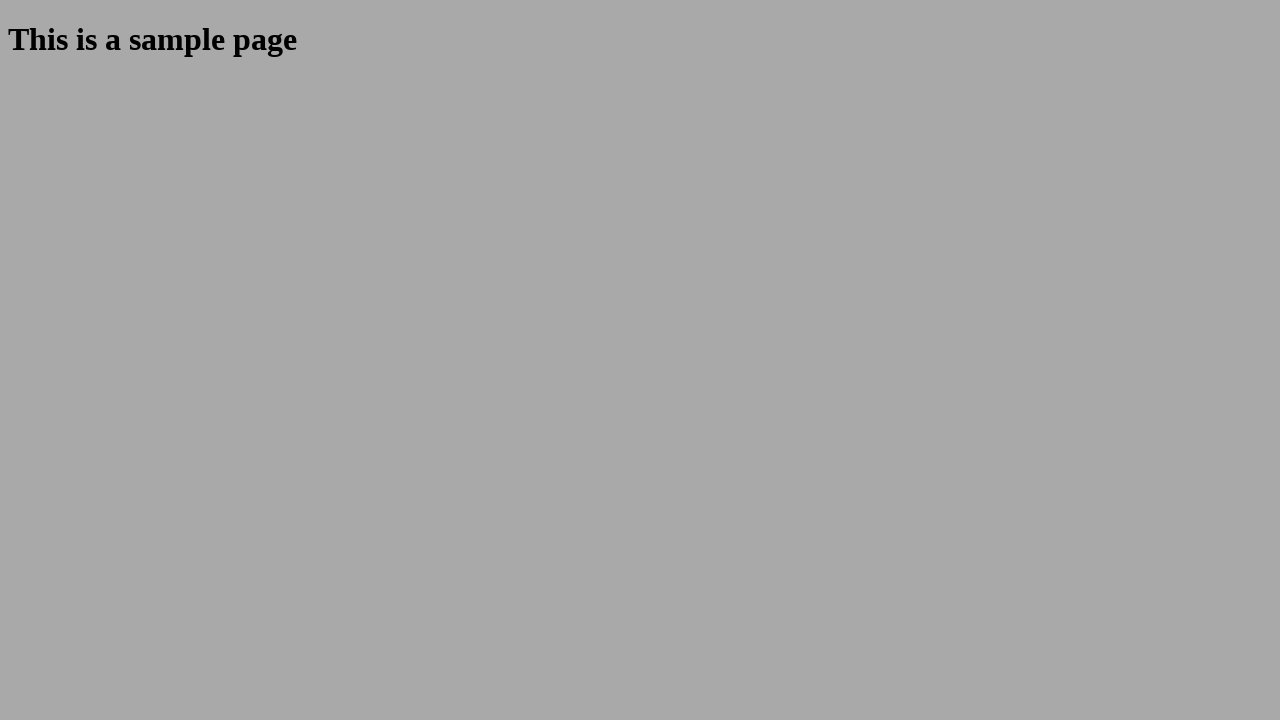

Waited for sample heading element to load in new tab
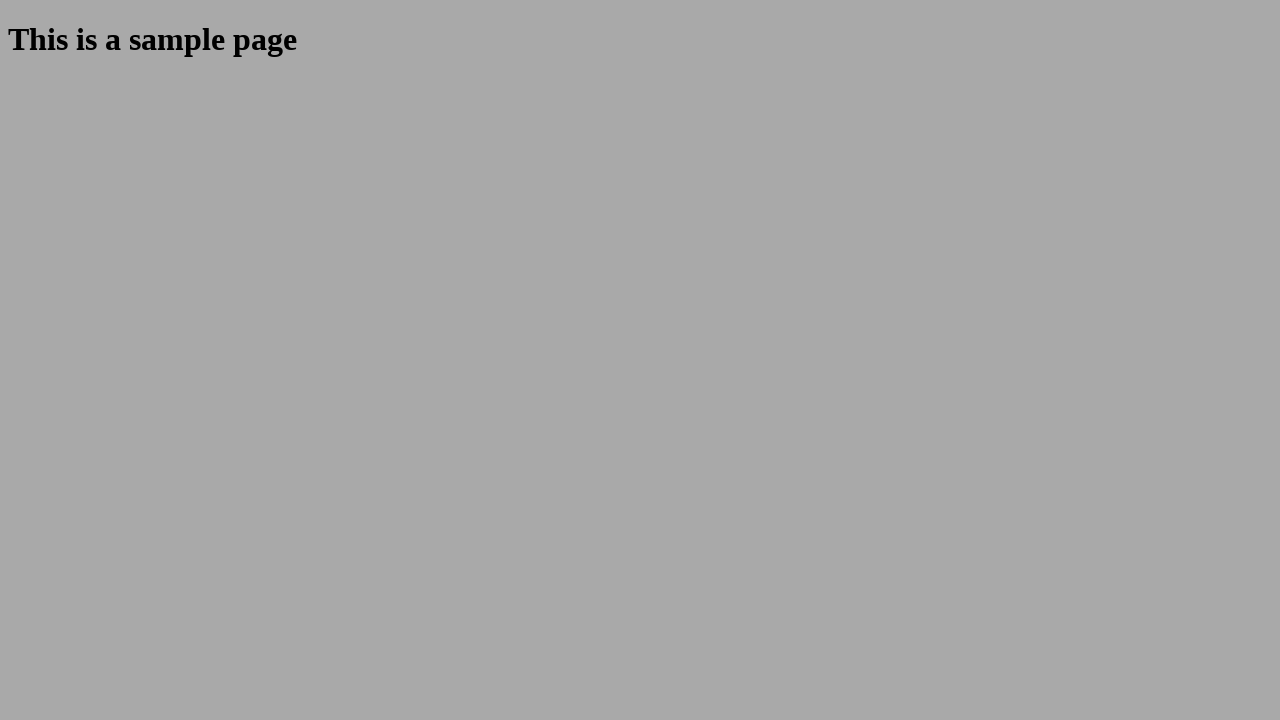

Retrieved heading text: 'This is a sample page'
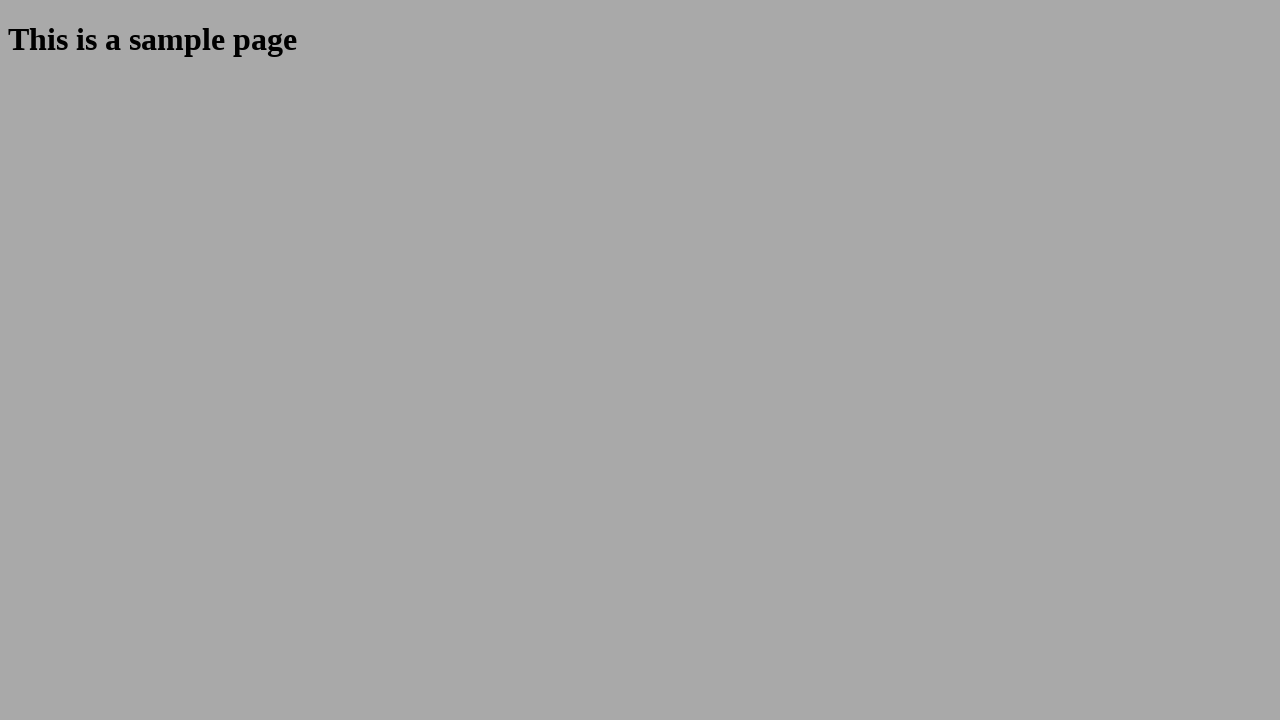

Printed heading text to console: 'This is a sample page'
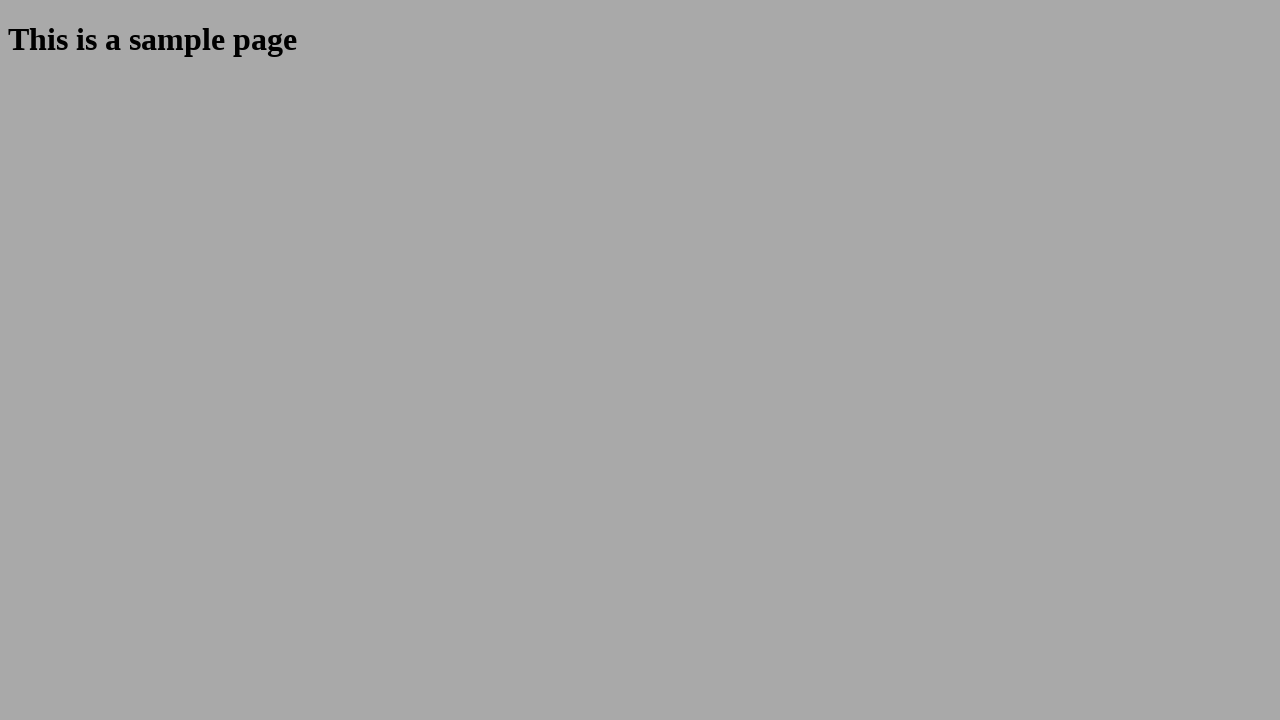

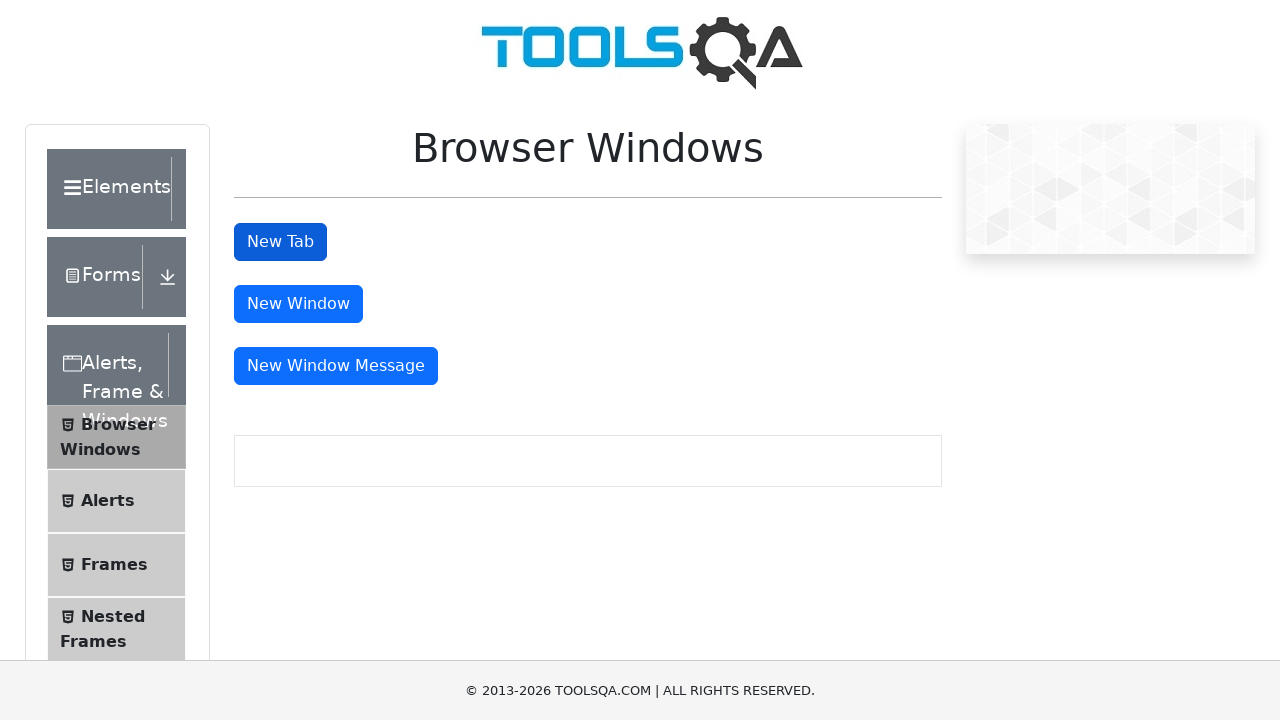